Tests a practice form by filling out personal information fields (name, email, phone), selecting gender and date of birth, adding subjects and hobbies, selecting state/city dropdowns, and submitting the form.

Starting URL: https://demoqa.com/automation-practice-form

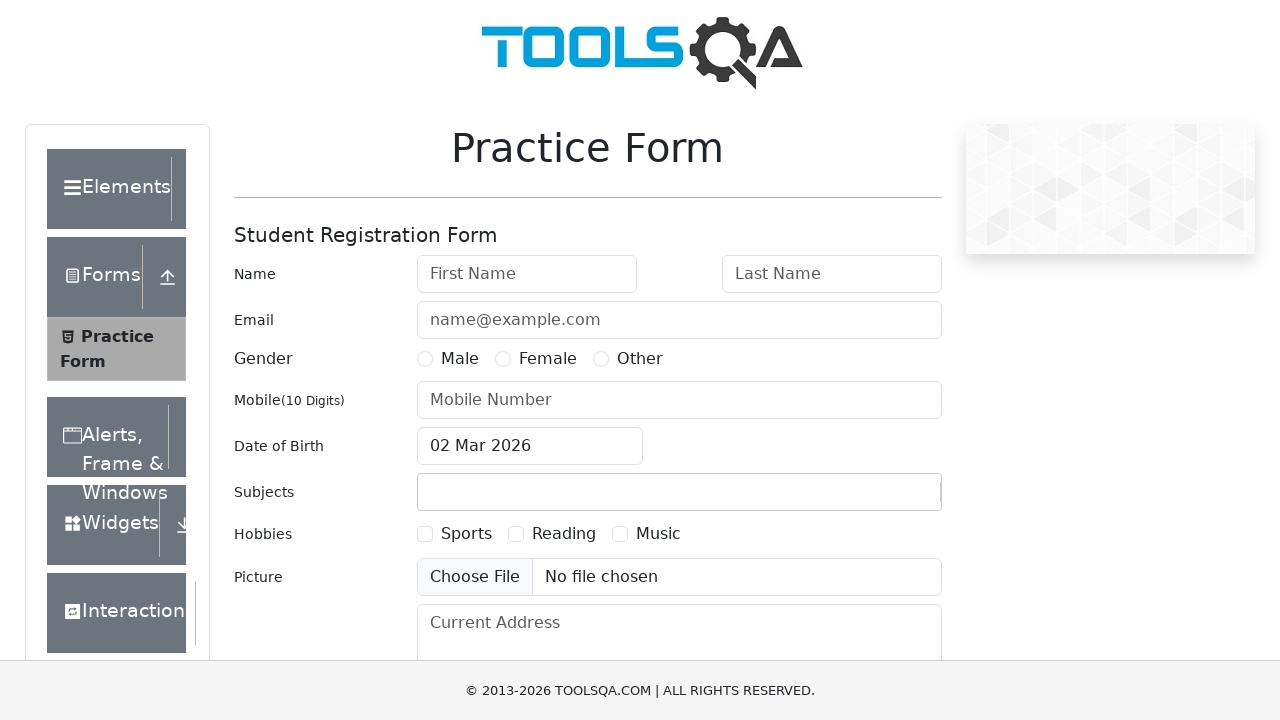

Filled first name with 'Alexander' on #firstName
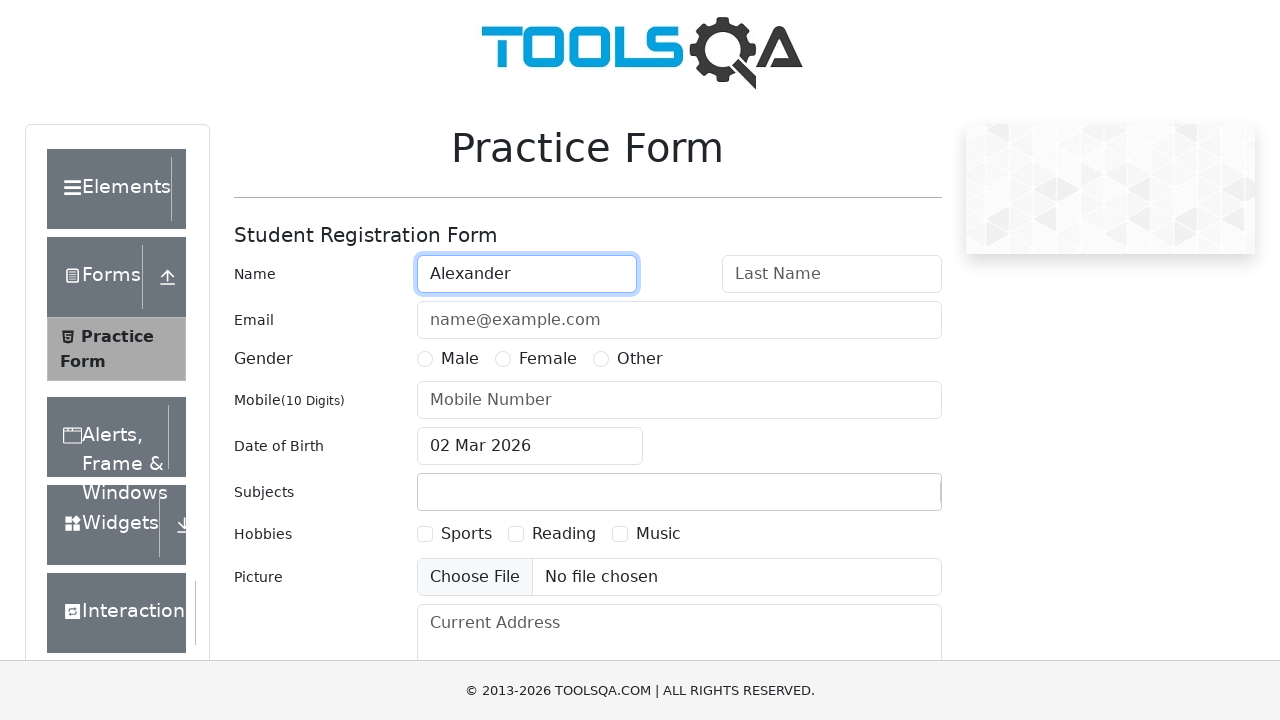

Filled last name with 'Mazein' on #lastName
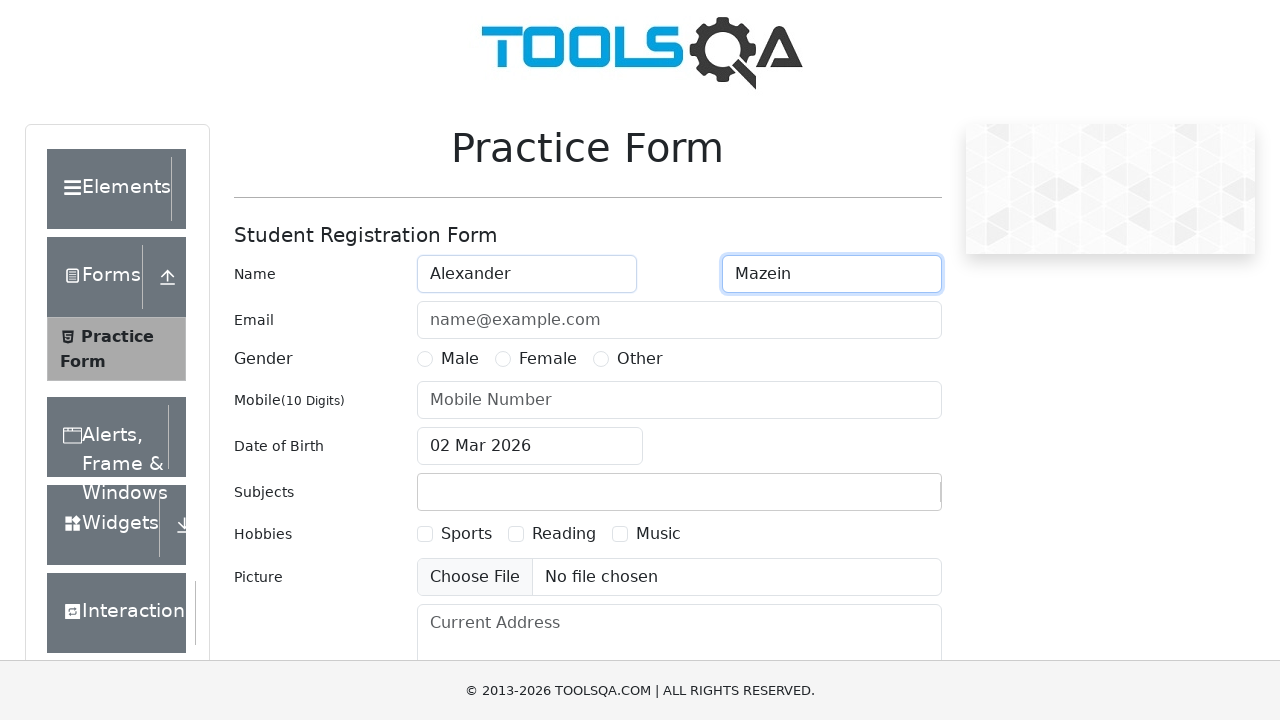

Filled email with 'random.mail@gmail.com' on #userEmail
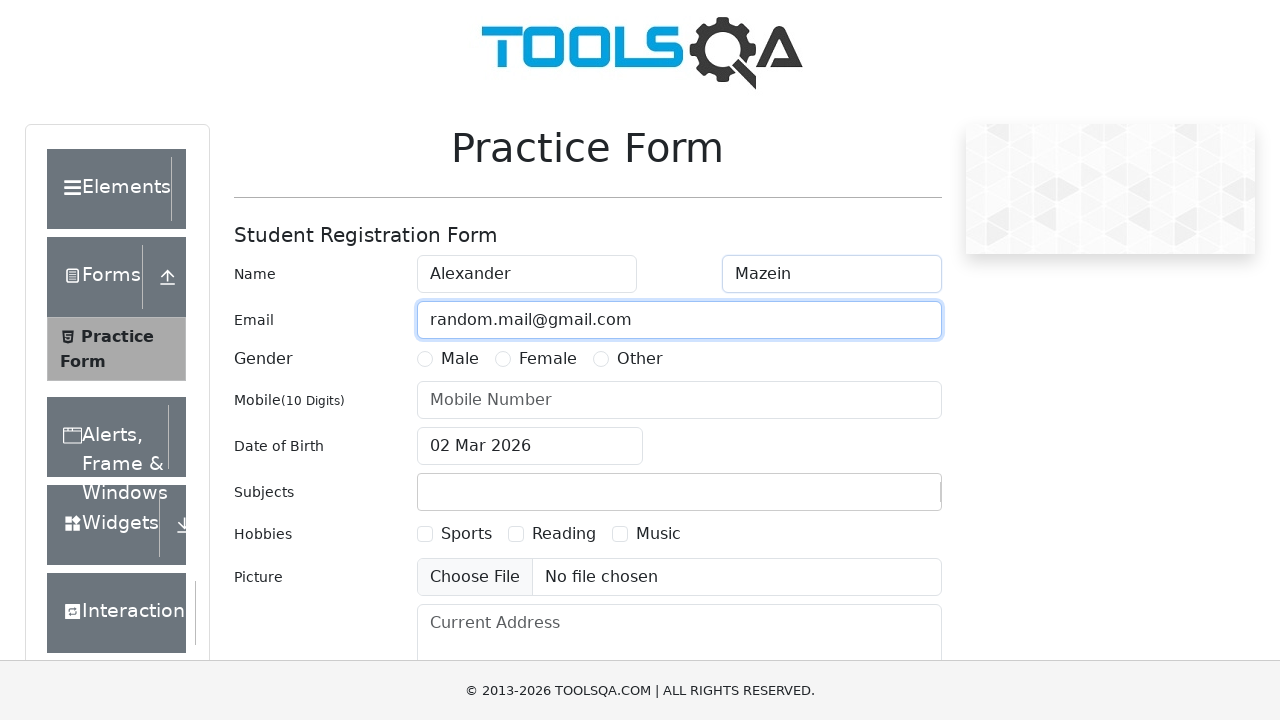

Selected gender option at (460, 359) on xpath=//label[@for='gender-radio-1']
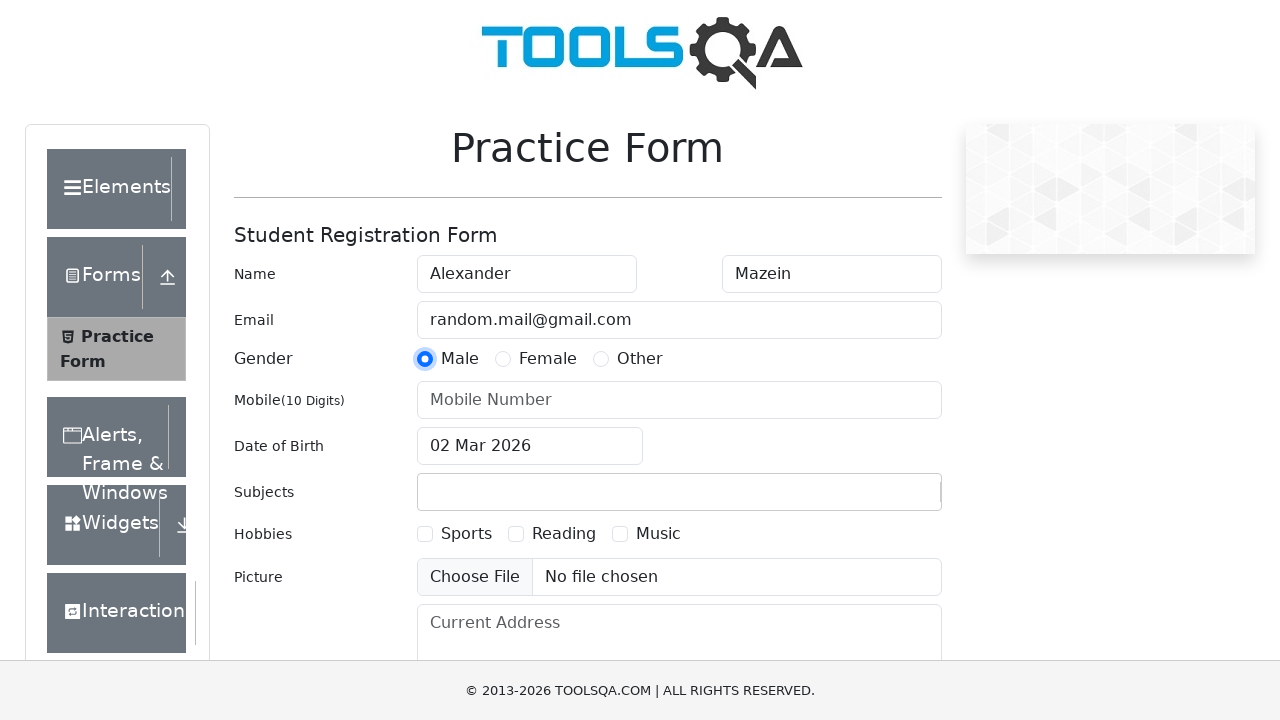

Filled phone number with '2131231231' on #userNumber
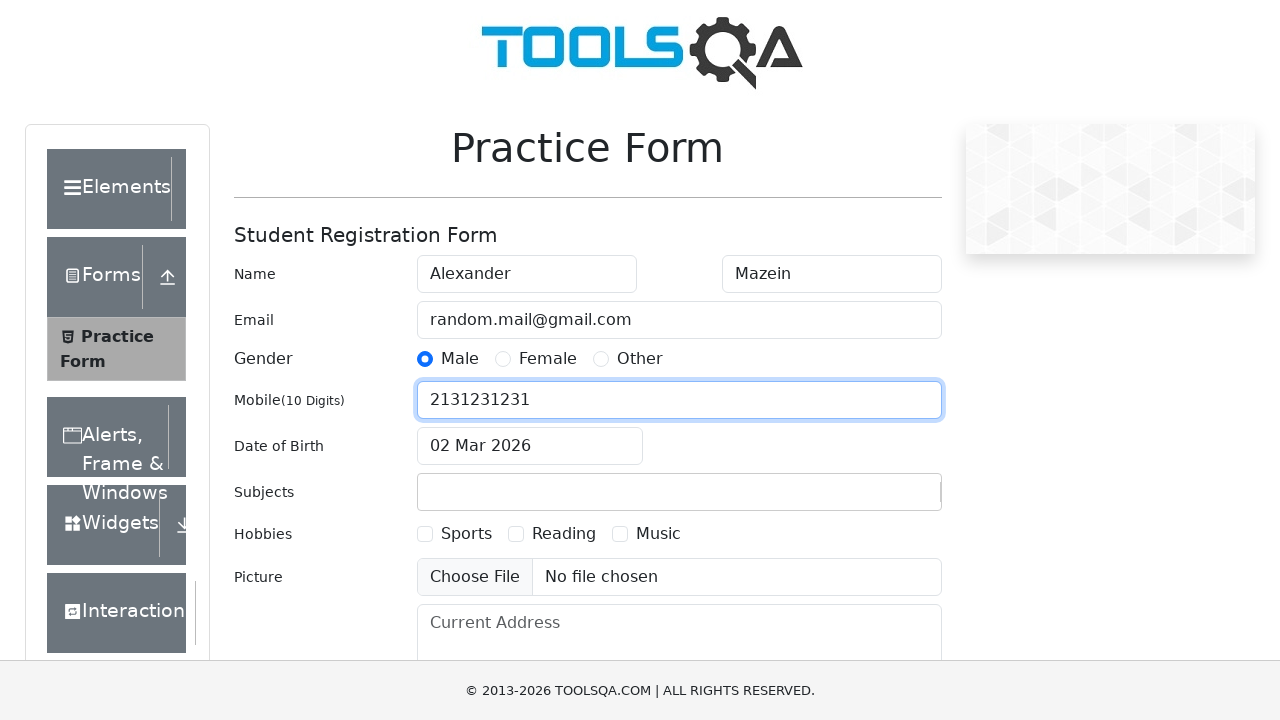

Clicked date of birth input field at (530, 446) on #dateOfBirthInput
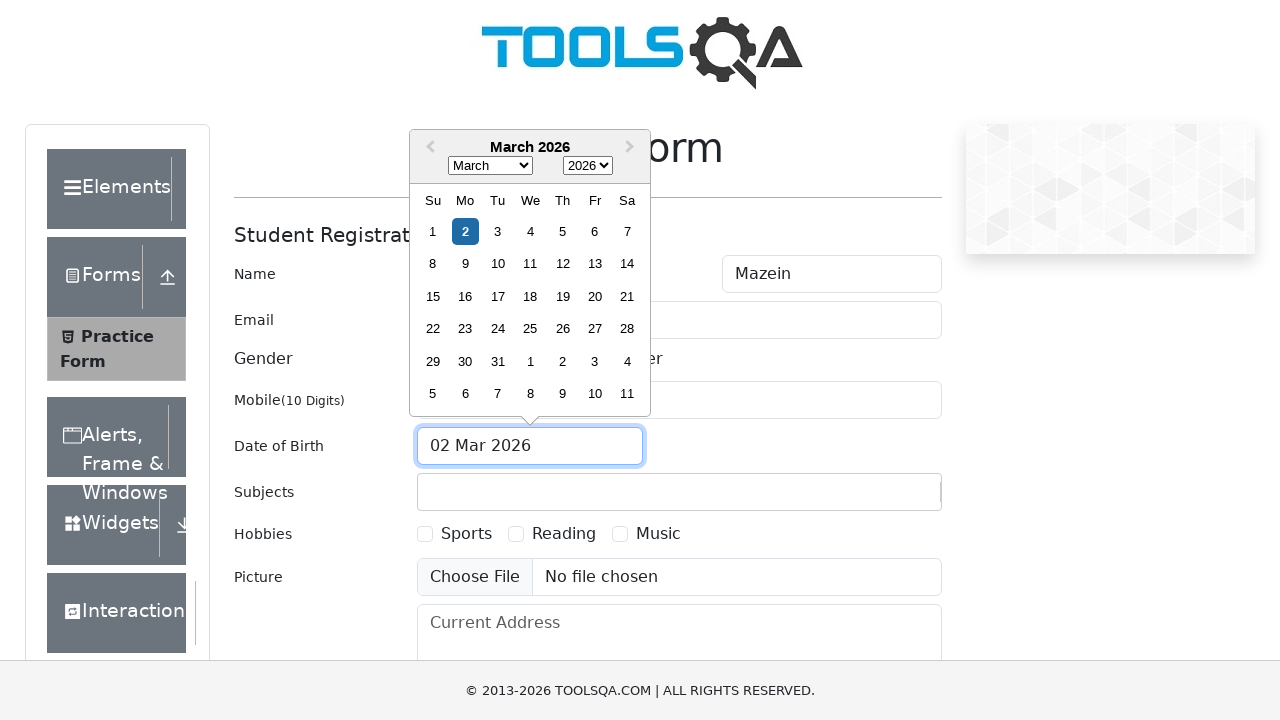

Clicked month selector dropdown at (490, 166) on .react-datepicker__month-select
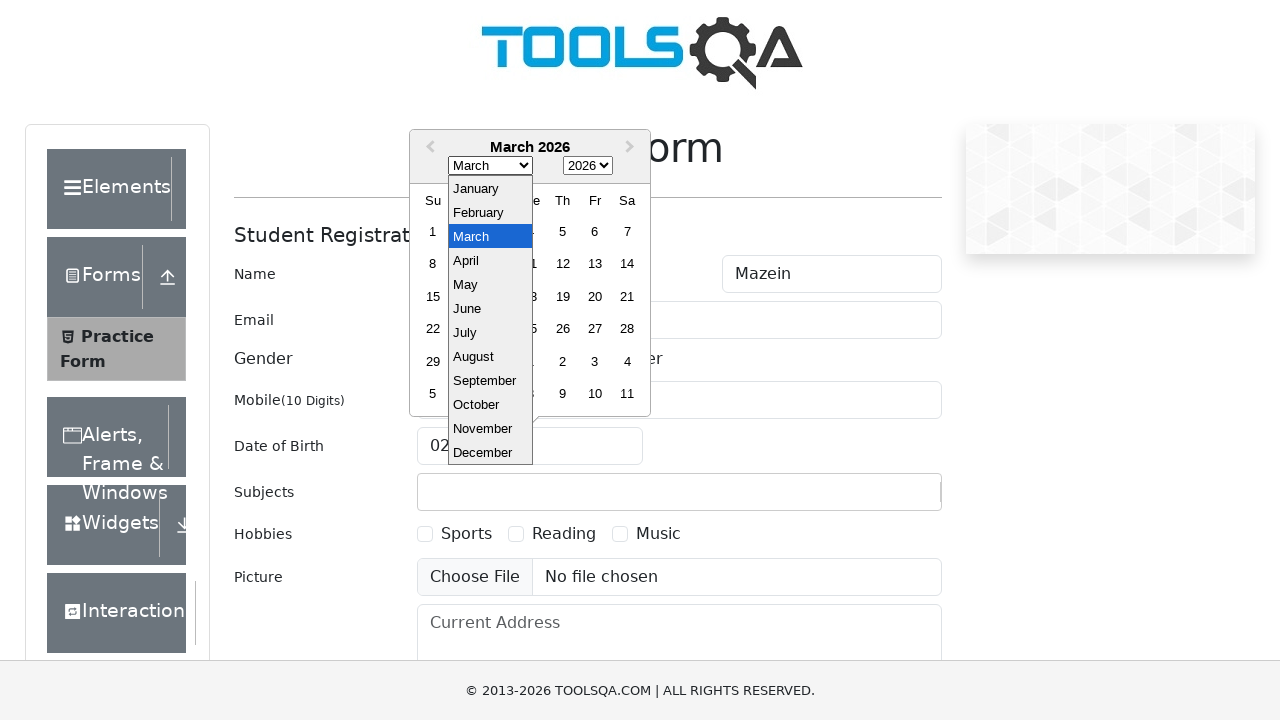

Selected month 9 (October) on .react-datepicker__month-select
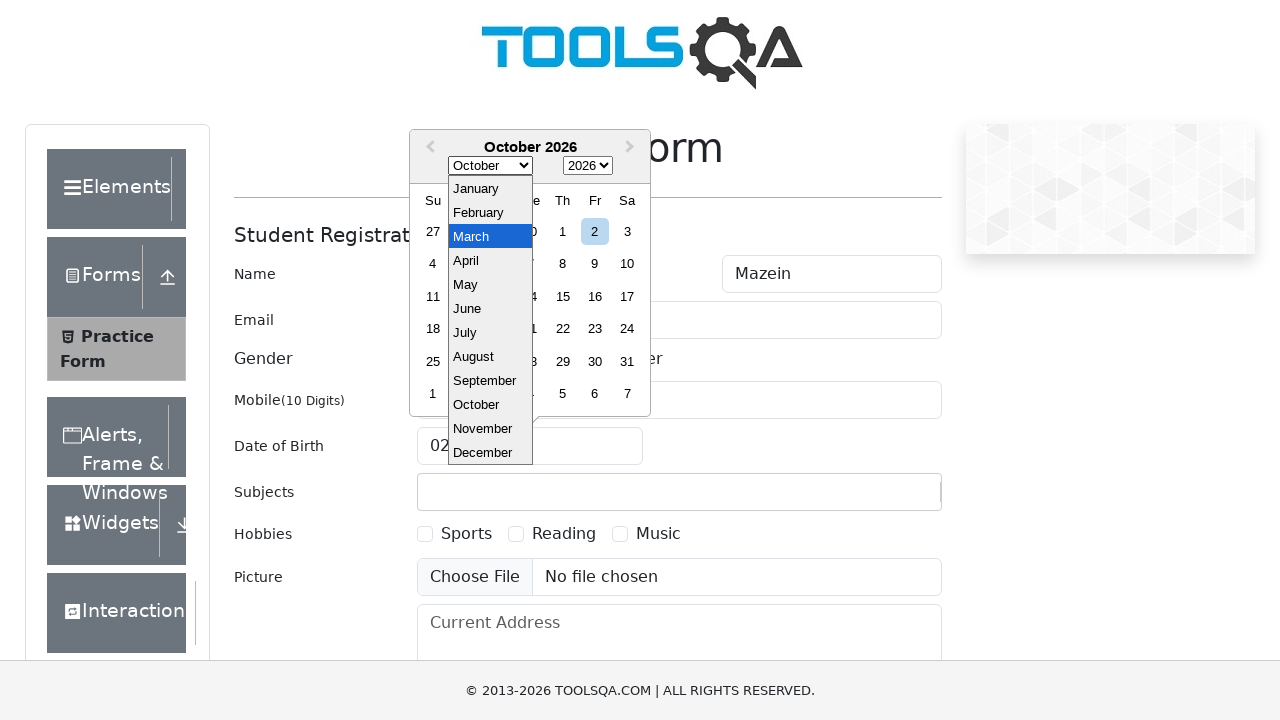

Clicked year selector dropdown at (588, 166) on .react-datepicker__year-select
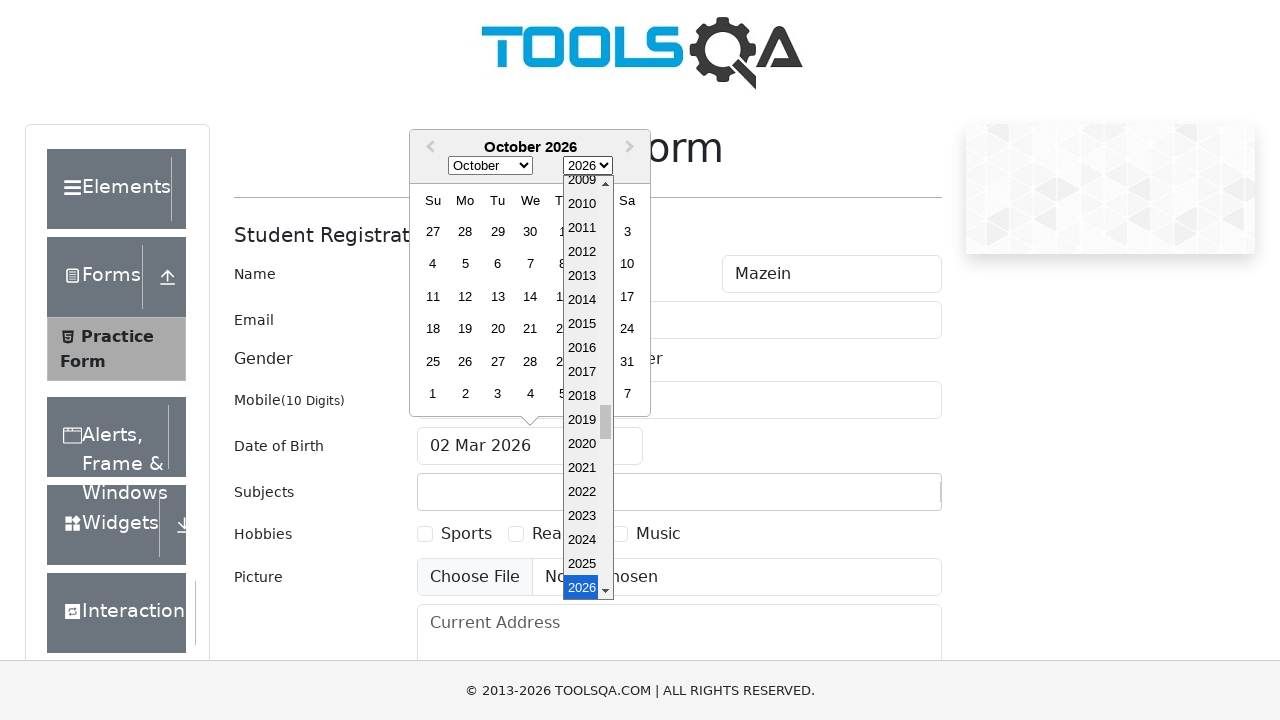

Selected year 2017 on .react-datepicker__year-select
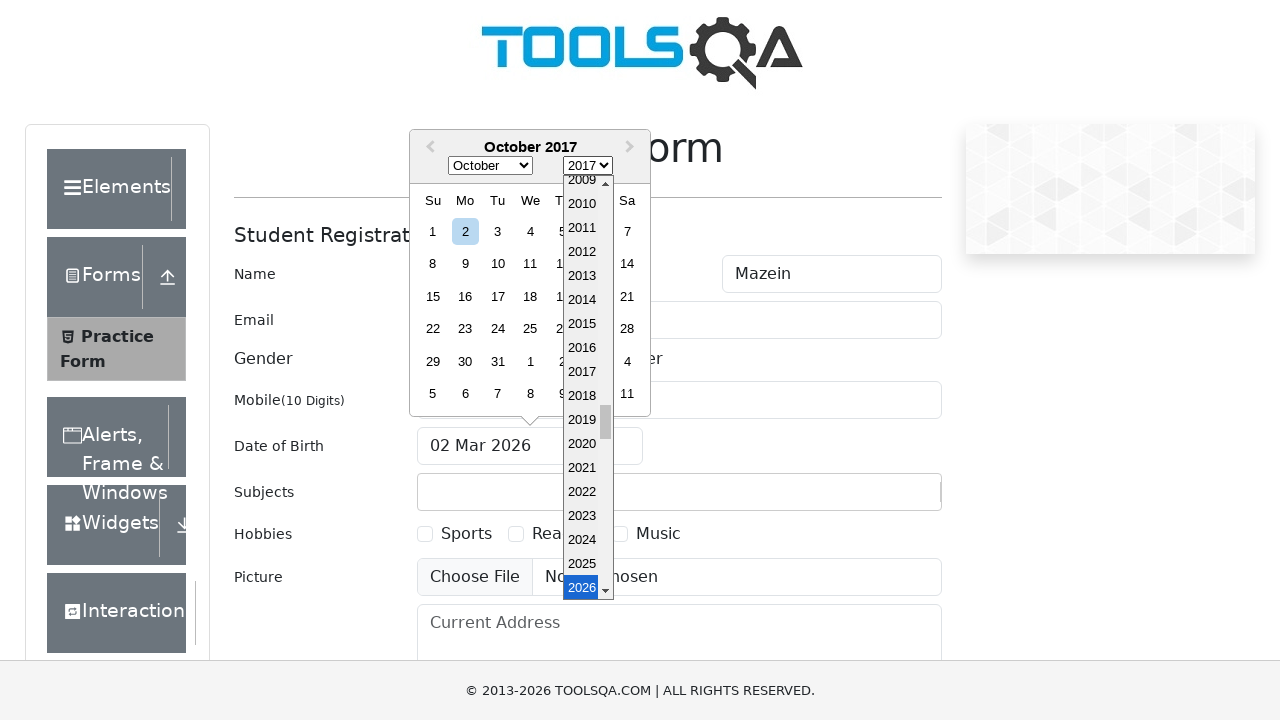

Selected day 25 at (530, 329) on .react-datepicker__day--025
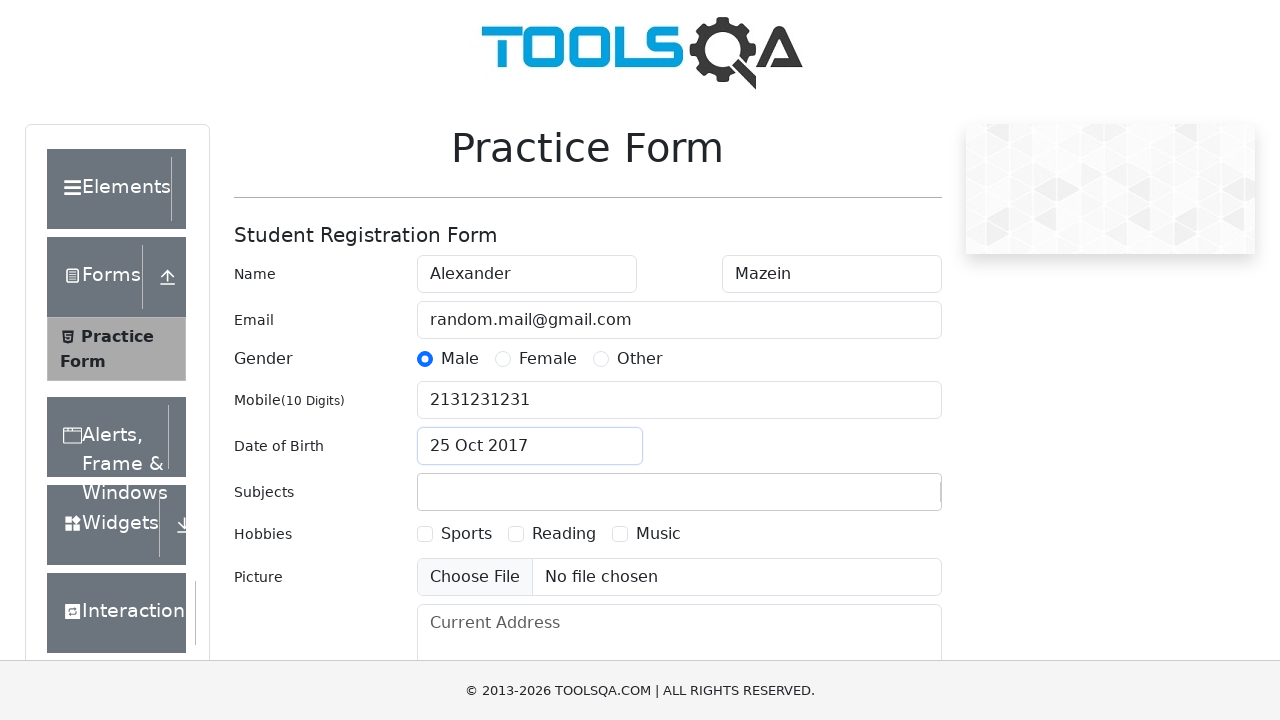

Filled subjects input with 'Ph' on #subjectsInput
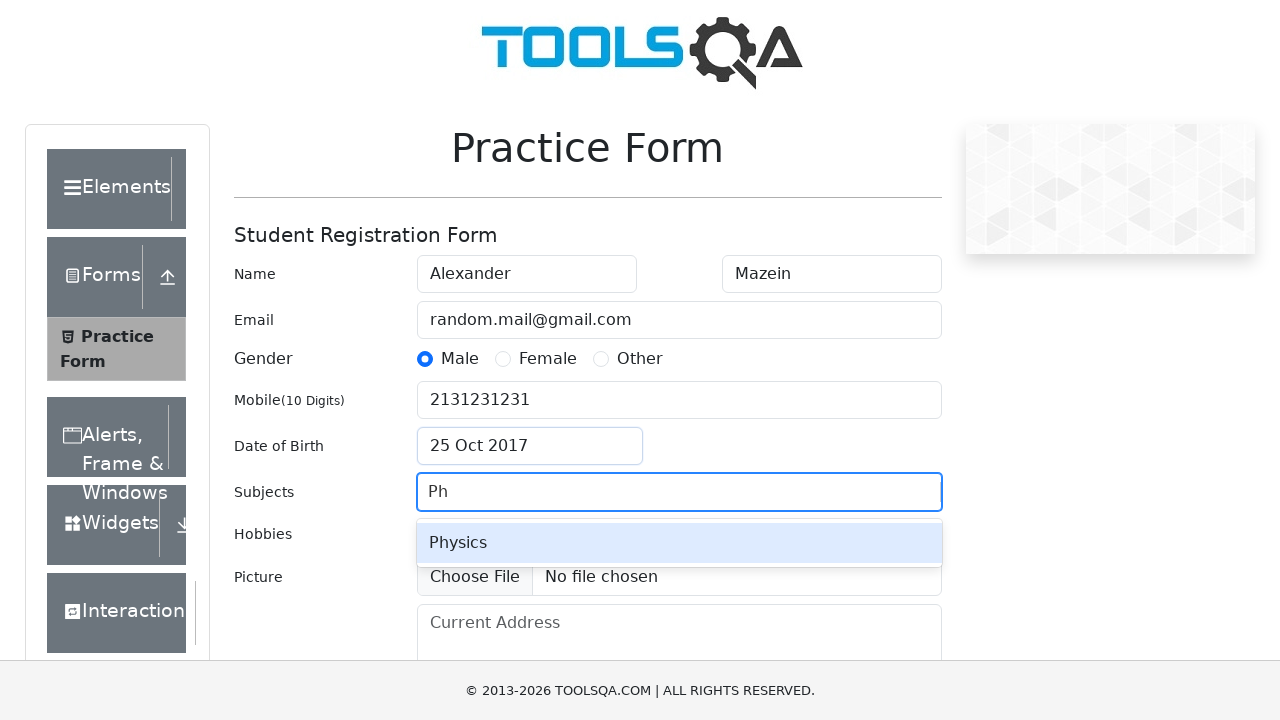

Selected first subject option at (679, 543) on #react-select-2-option-0
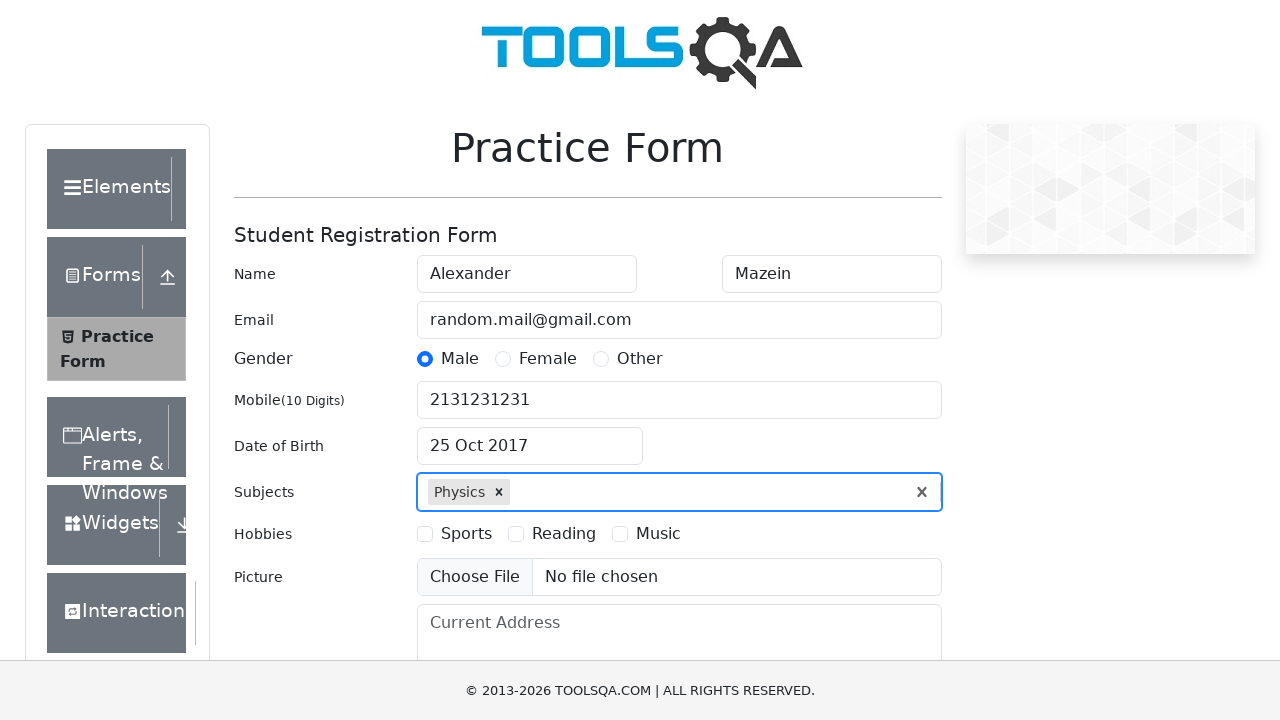

Filled subjects input with 'C' on #subjectsInput
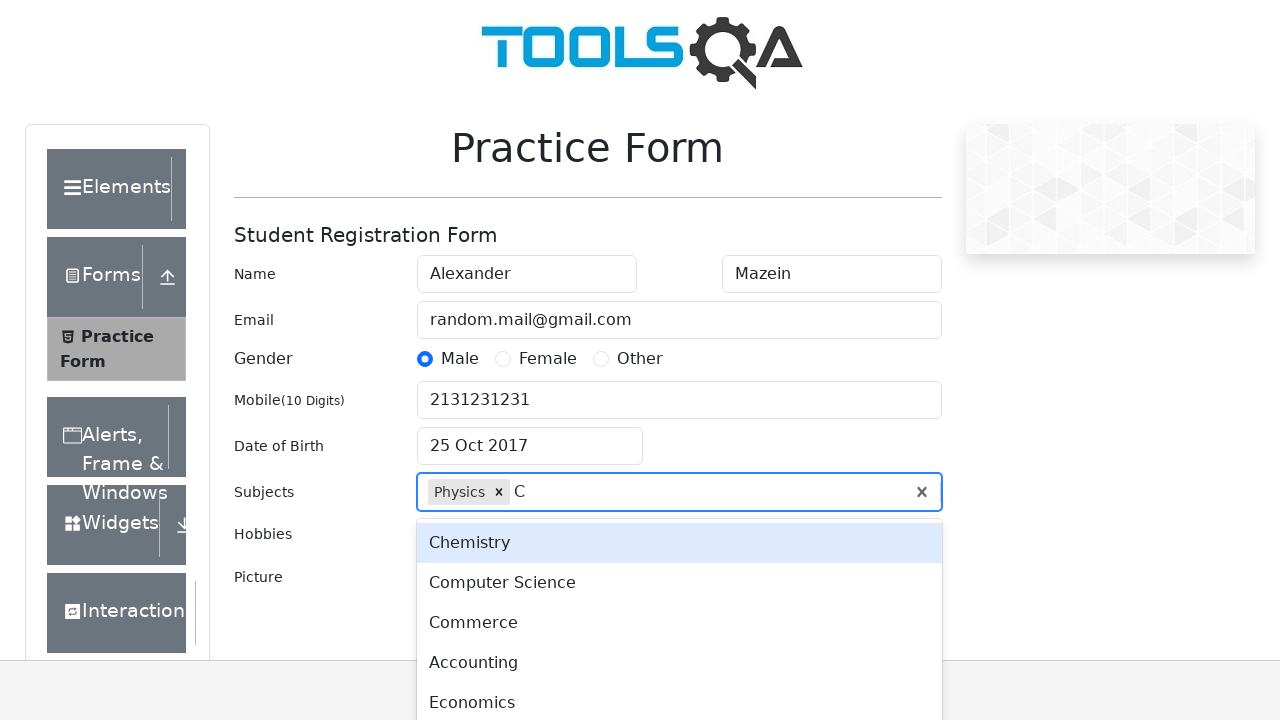

Selected sixth subject option at (679, 415) on #react-select-2-option-6
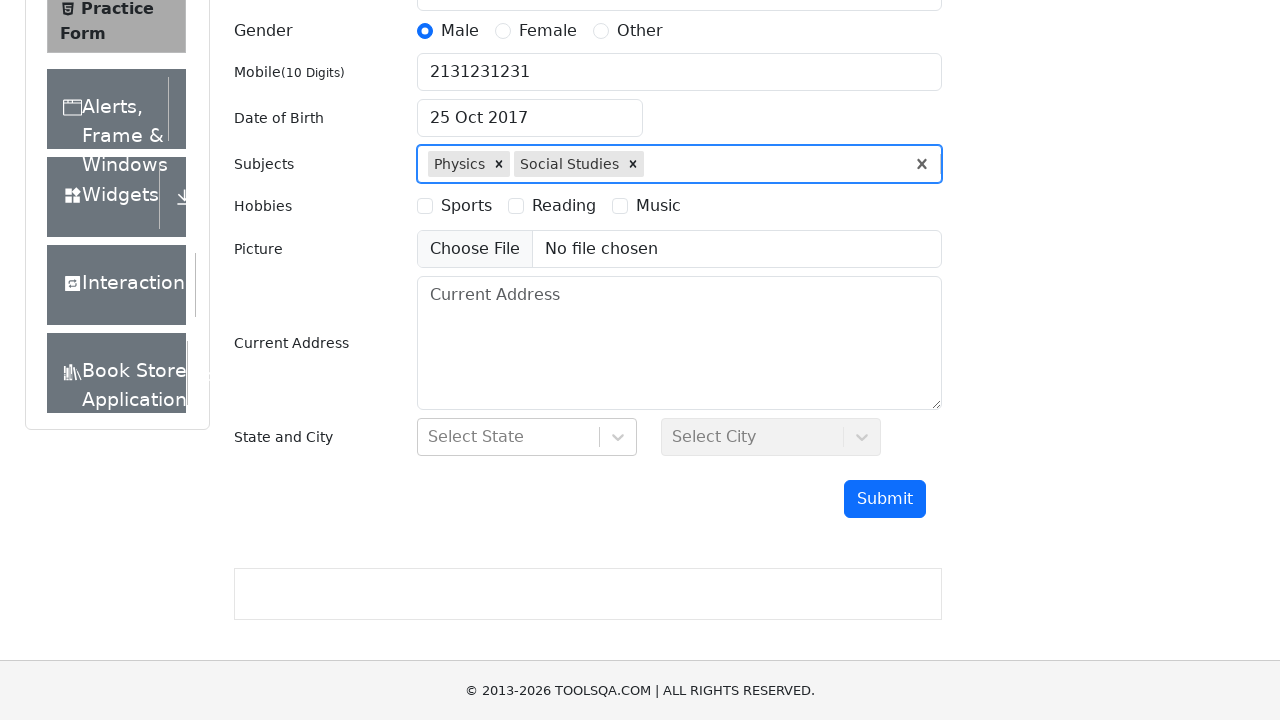

Filled subjects input with 'E' on #subjectsInput
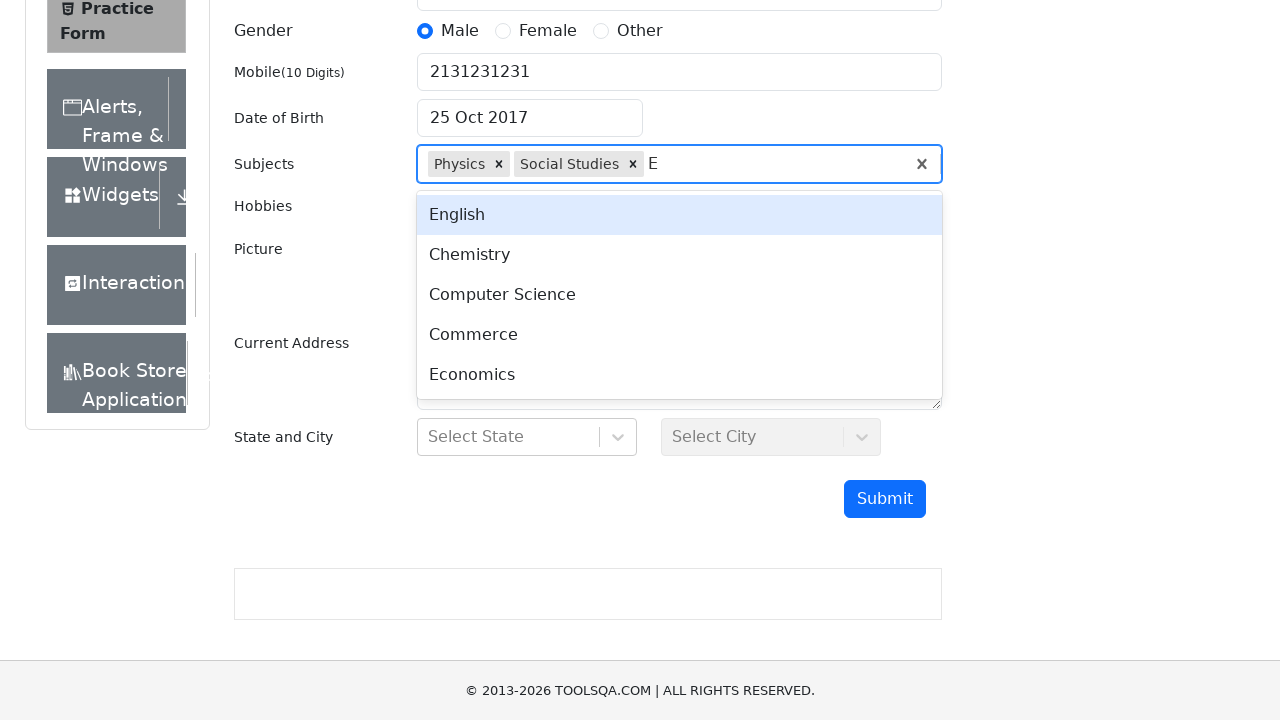

Selected fourth subject option at (679, 375) on #react-select-2-option-4
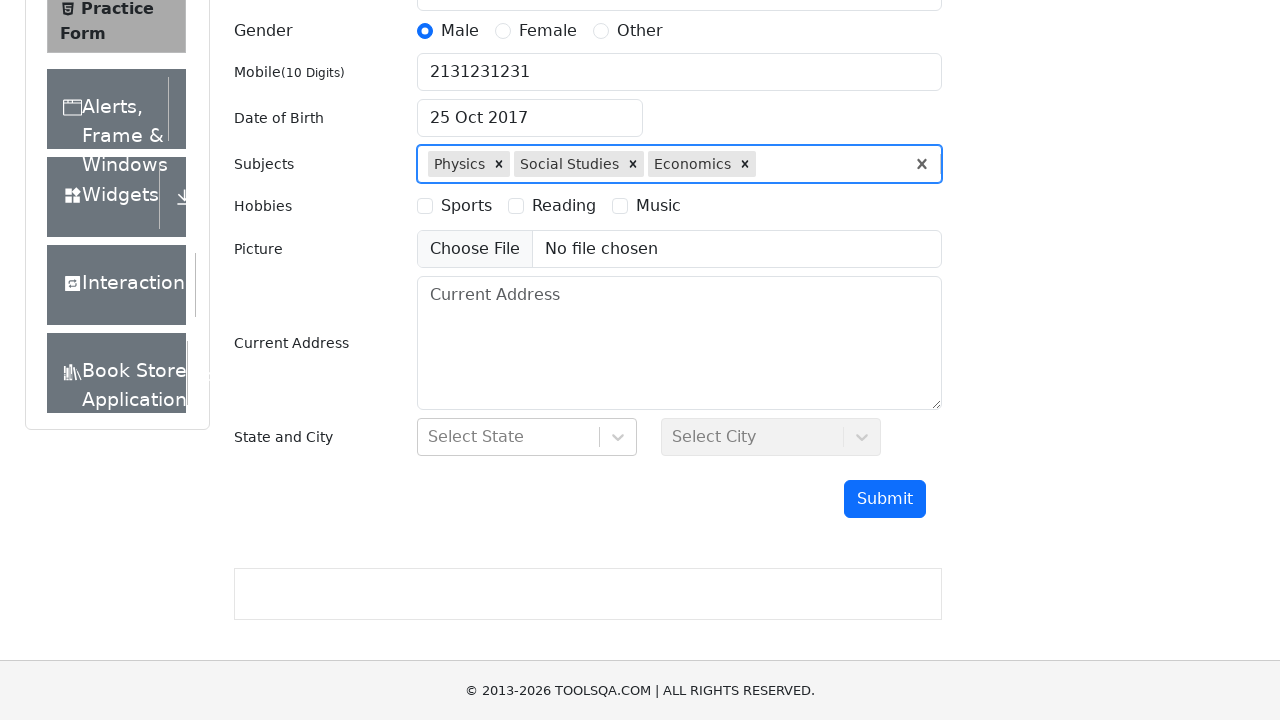

Selected first hobby checkbox at (466, 206) on xpath=//label[@for='hobbies-checkbox-1']
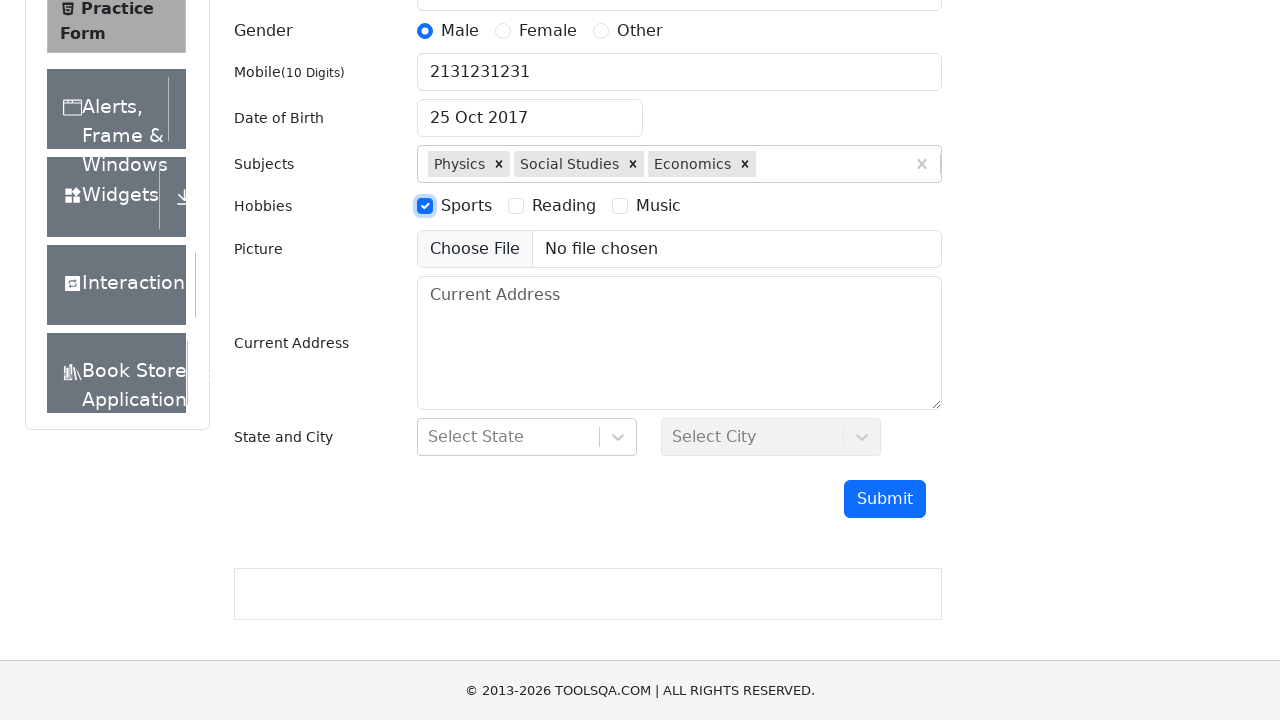

Selected second hobby checkbox at (564, 206) on xpath=//label[@for='hobbies-checkbox-2']
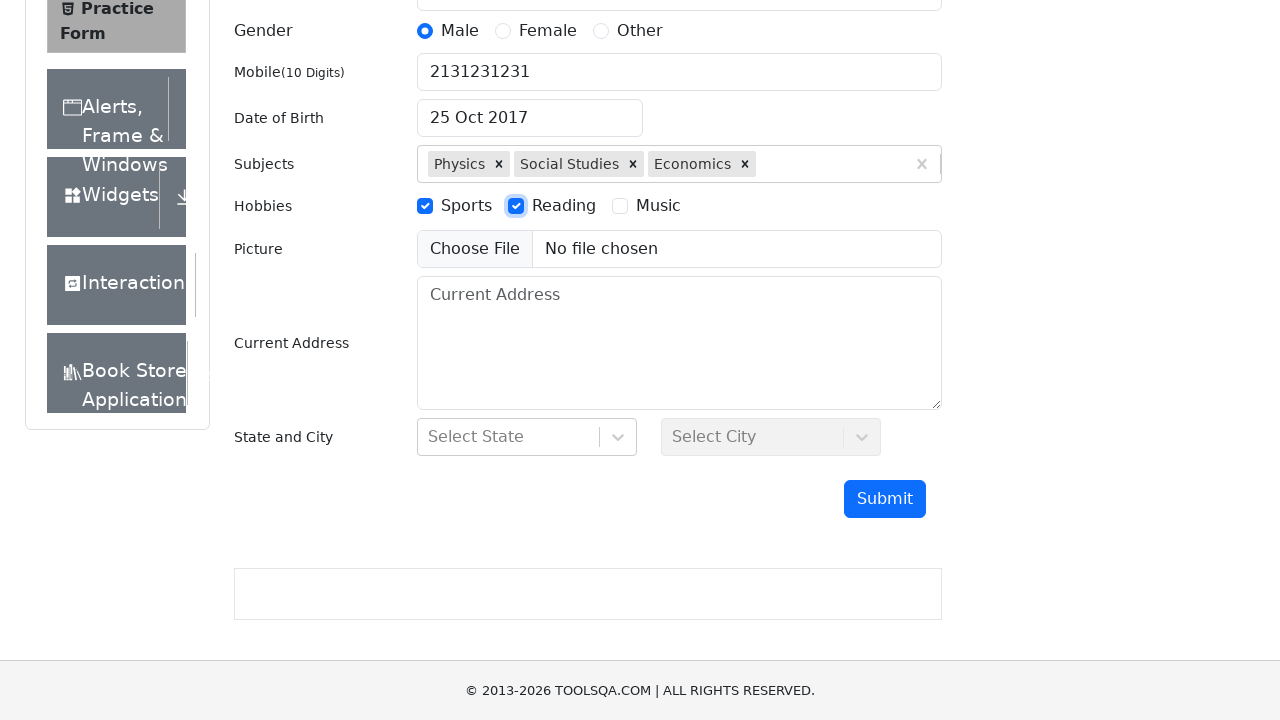

Selected third hobby checkbox at (658, 206) on xpath=//label[@for='hobbies-checkbox-3']
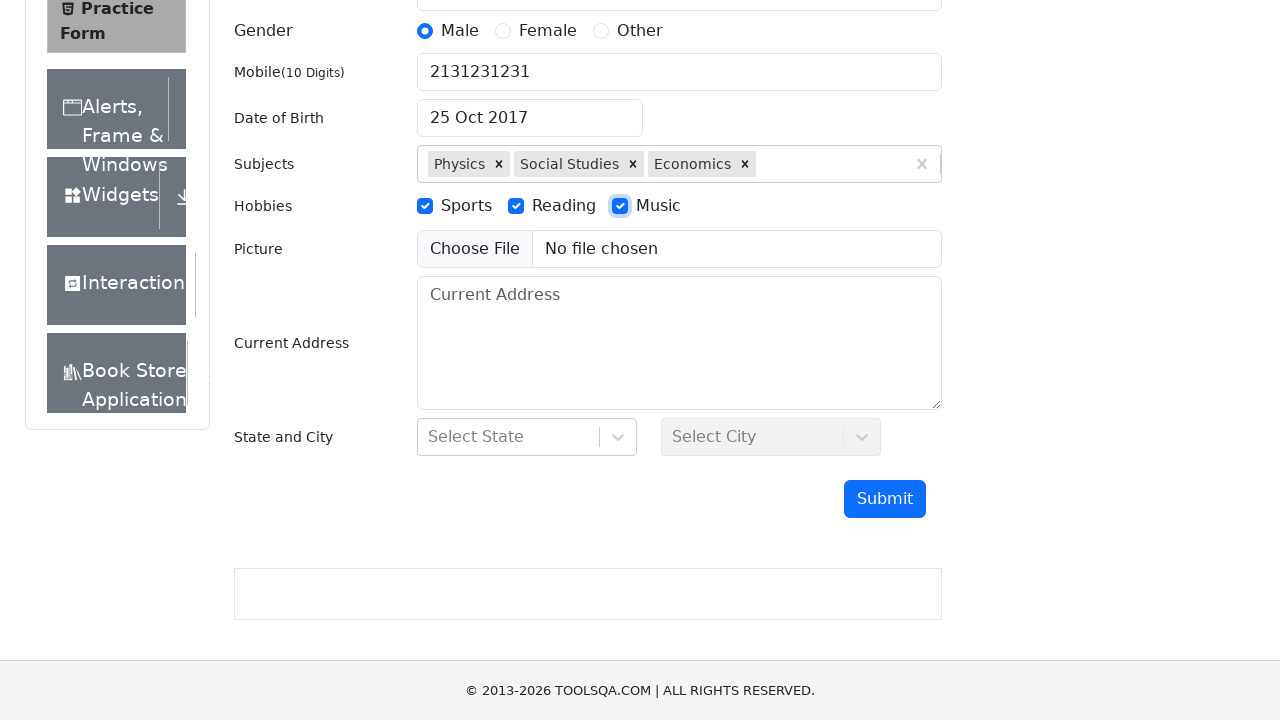

Deselected second hobby checkbox at (564, 206) on xpath=//label[@for='hobbies-checkbox-2']
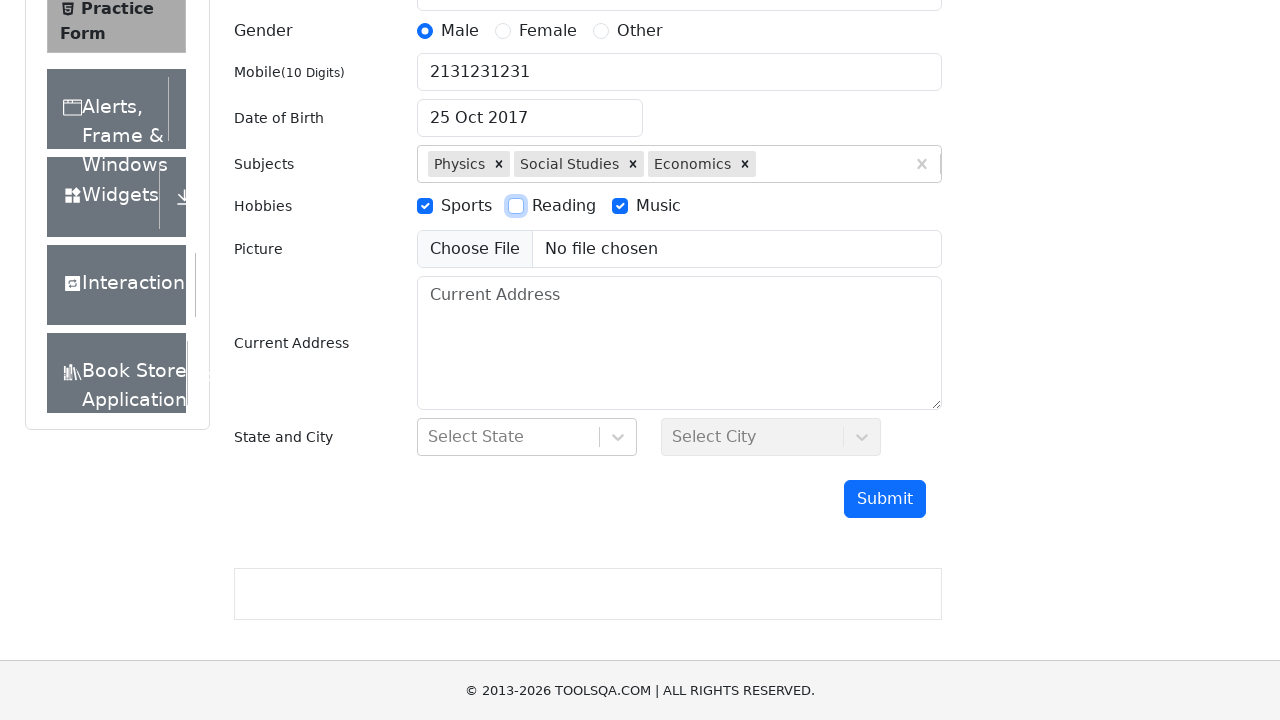

Filled current address on #currentAddress
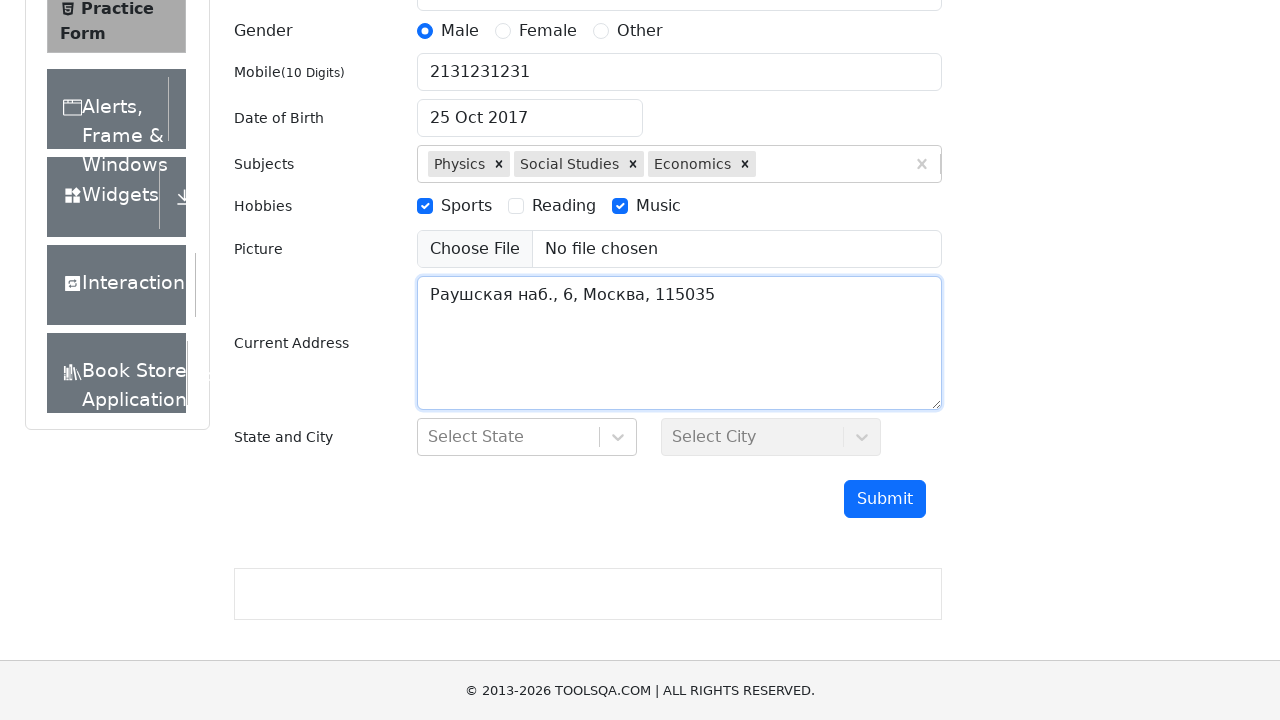

Clicked state dropdown at (527, 437) on #state
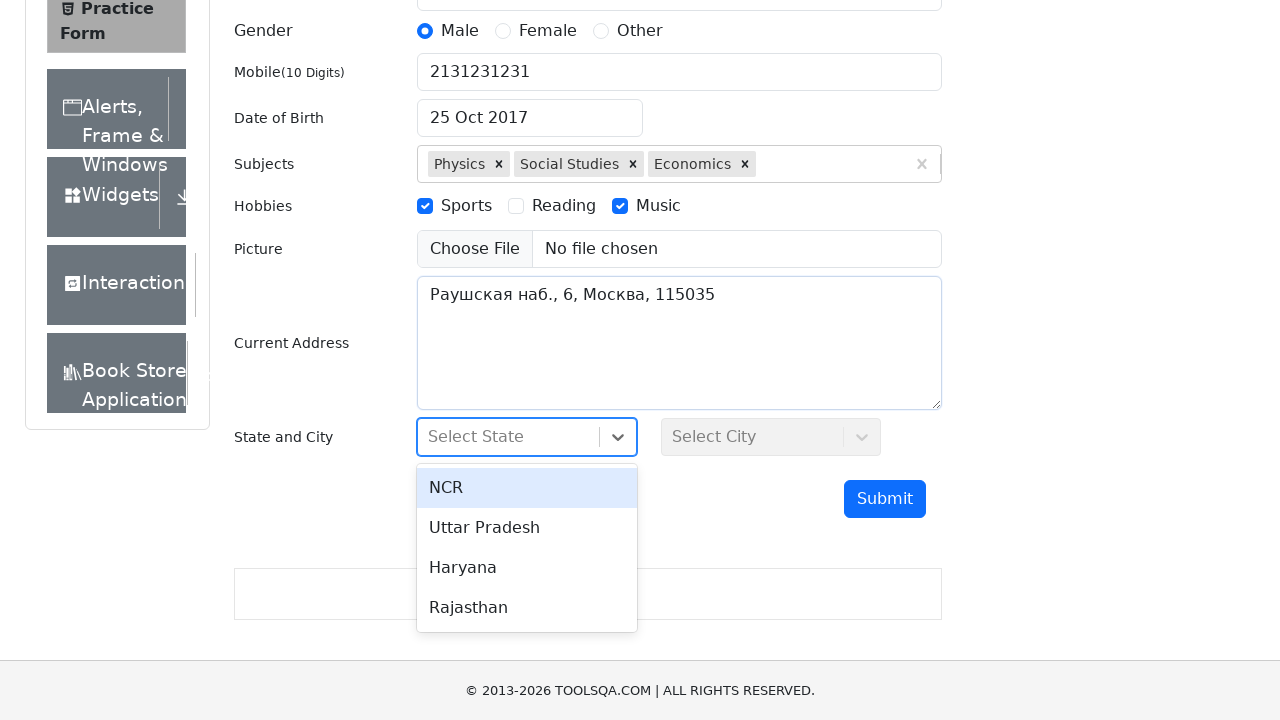

Selected state option at (527, 608) on #react-select-3-option-3
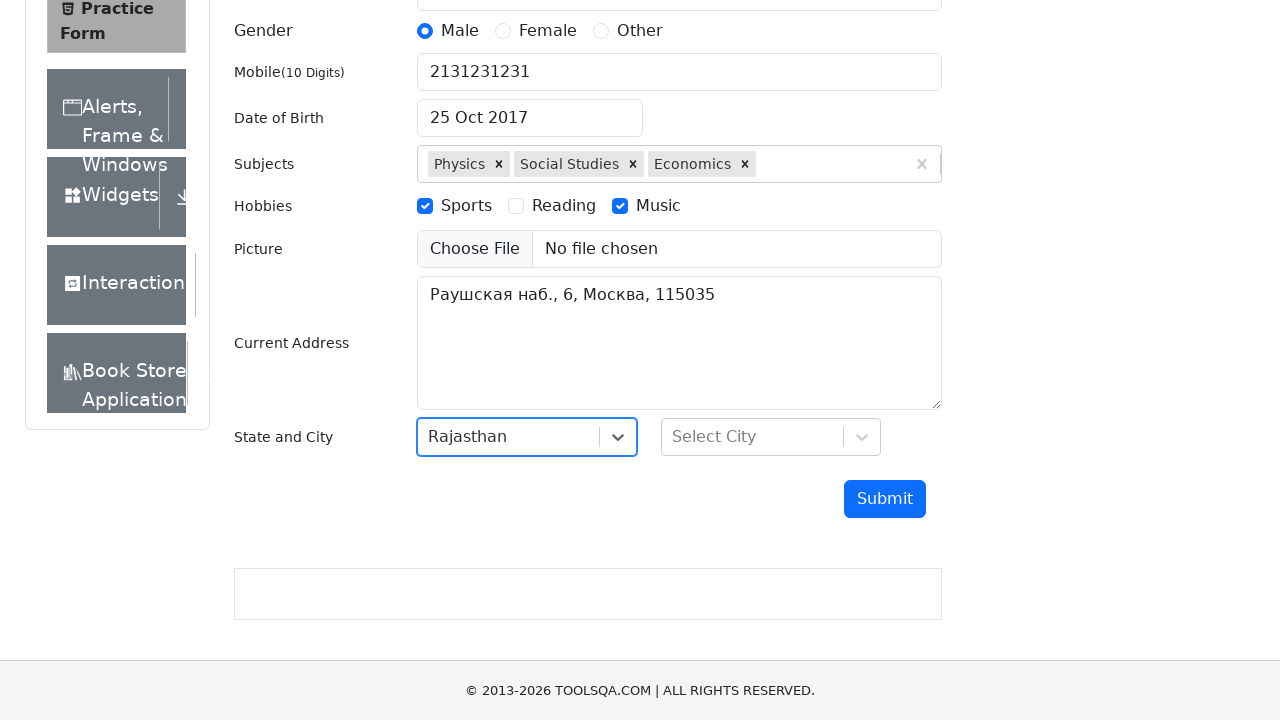

Clicked city dropdown at (771, 437) on #city
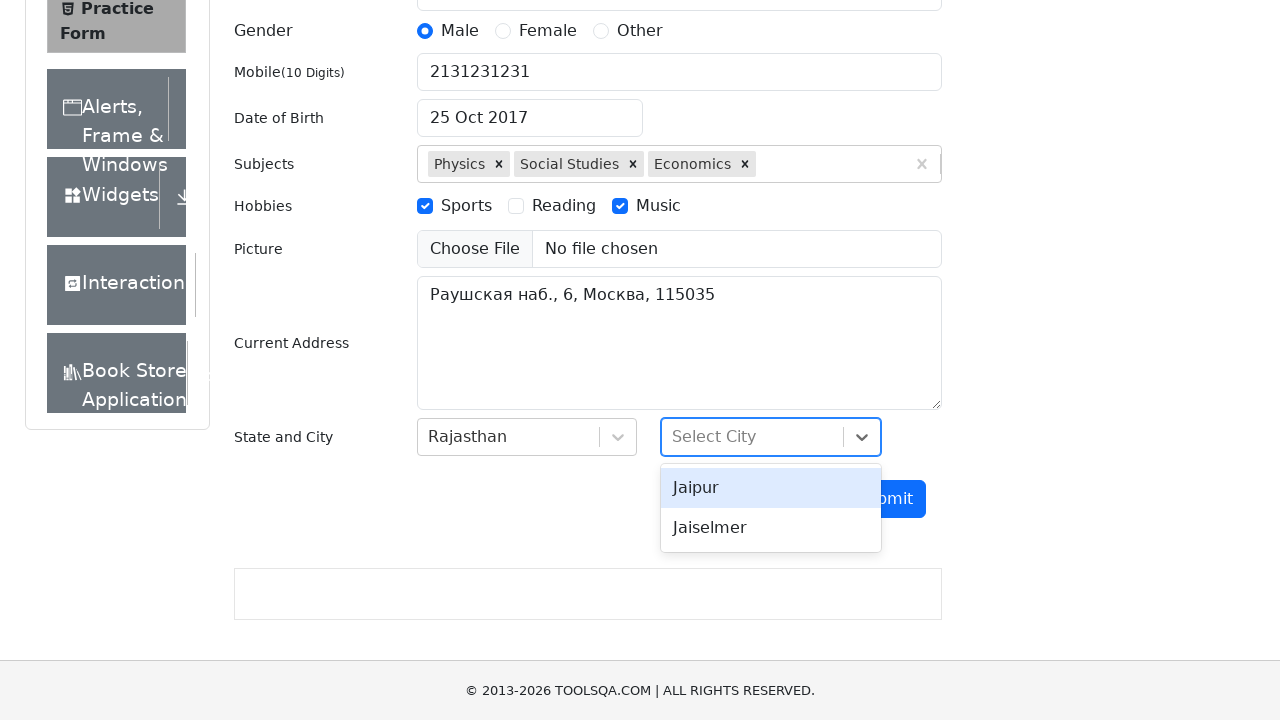

Selected city option at (771, 488) on #react-select-4-option-0
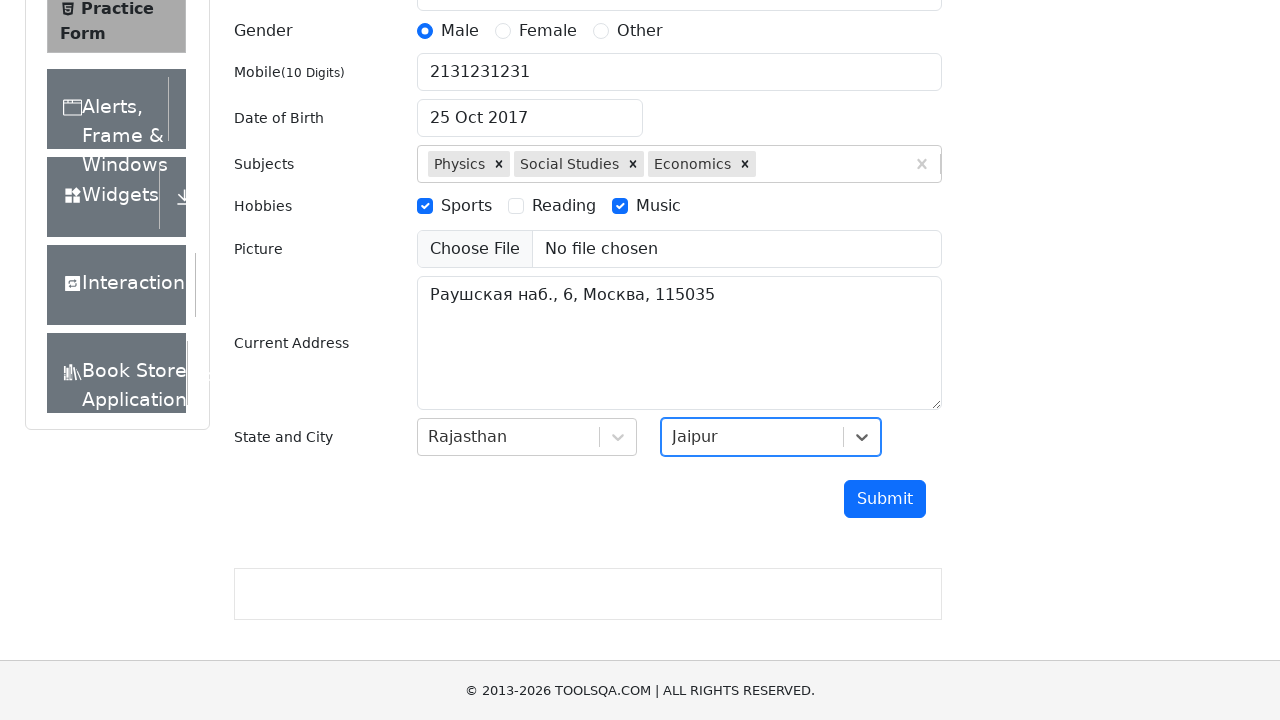

Clicked submit button to submit the form at (885, 499) on #submit
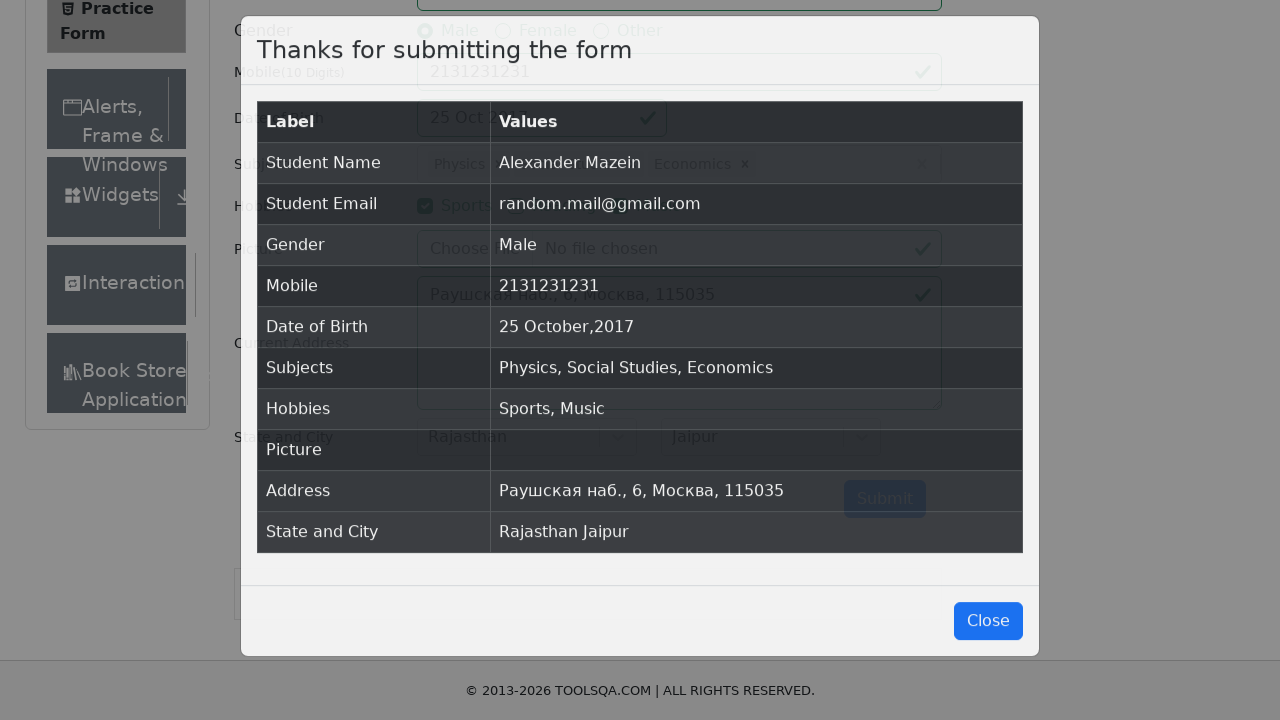

Waited for success modal to appear
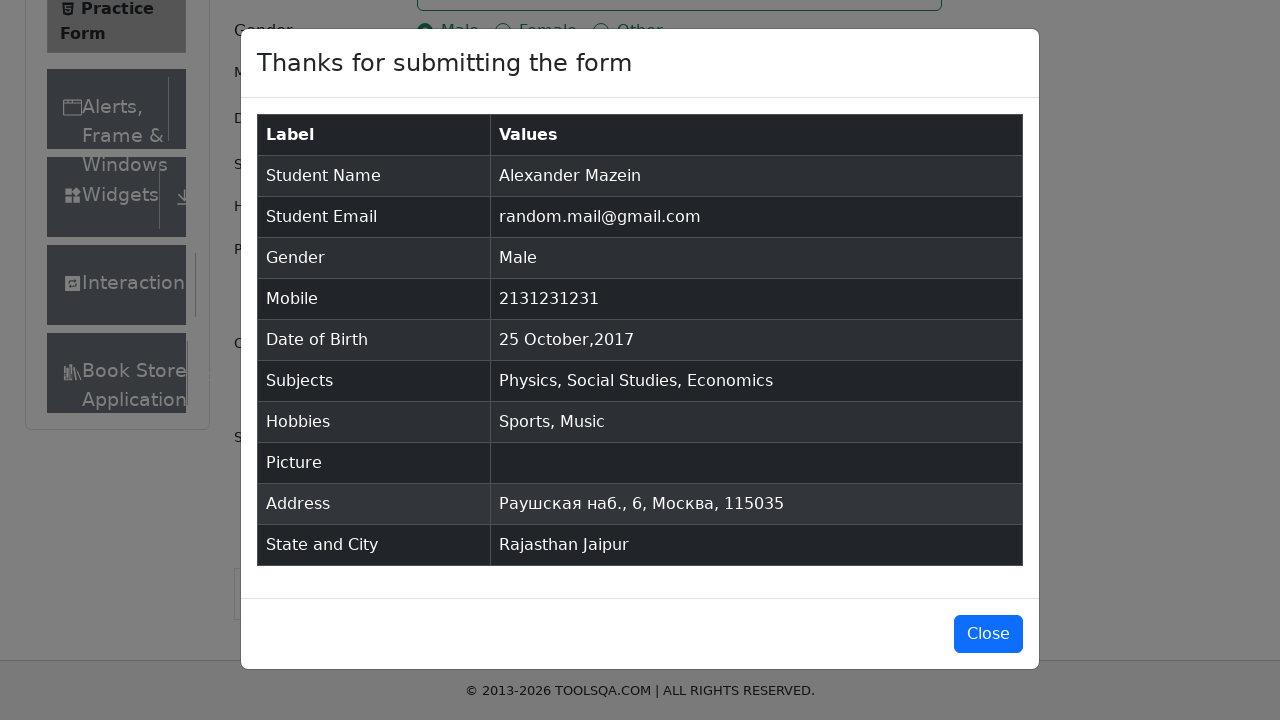

Closed success modal at (988, 634) on #closeLargeModal
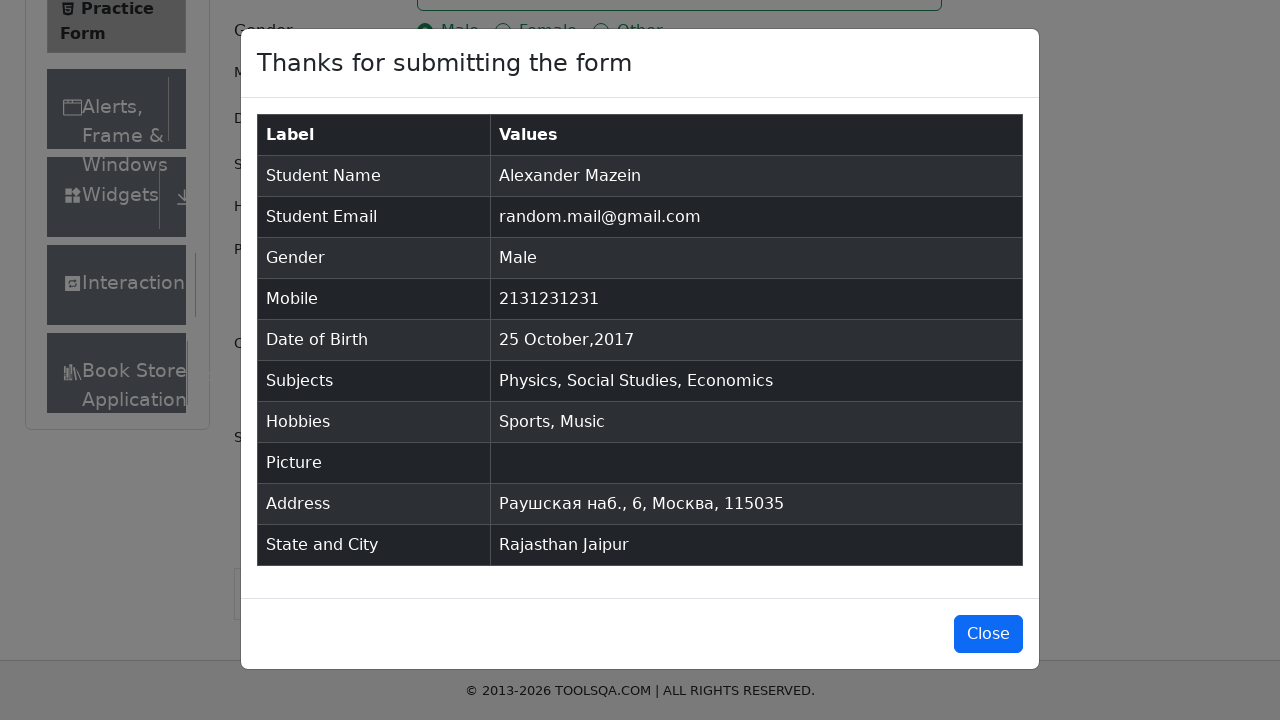

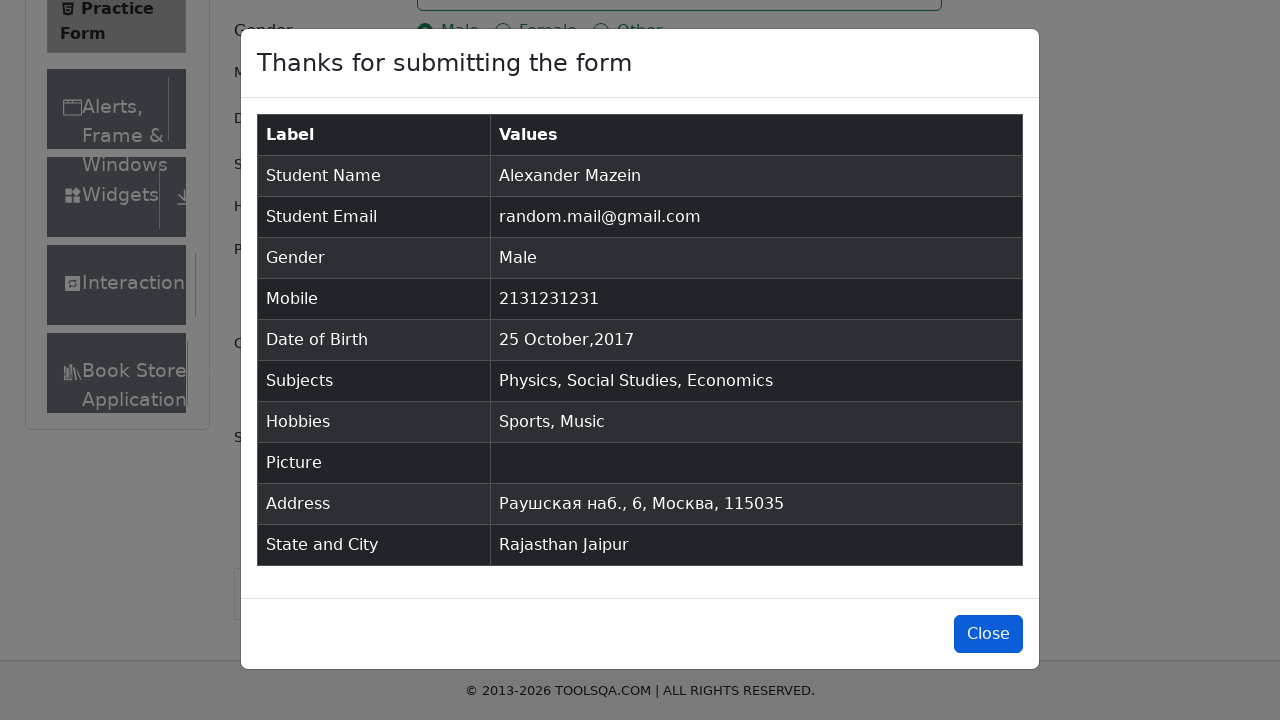